Navigates to the Form Authentication page and verifies the h2 element displays "Login Page"

Starting URL: https://the-internet.herokuapp.com/

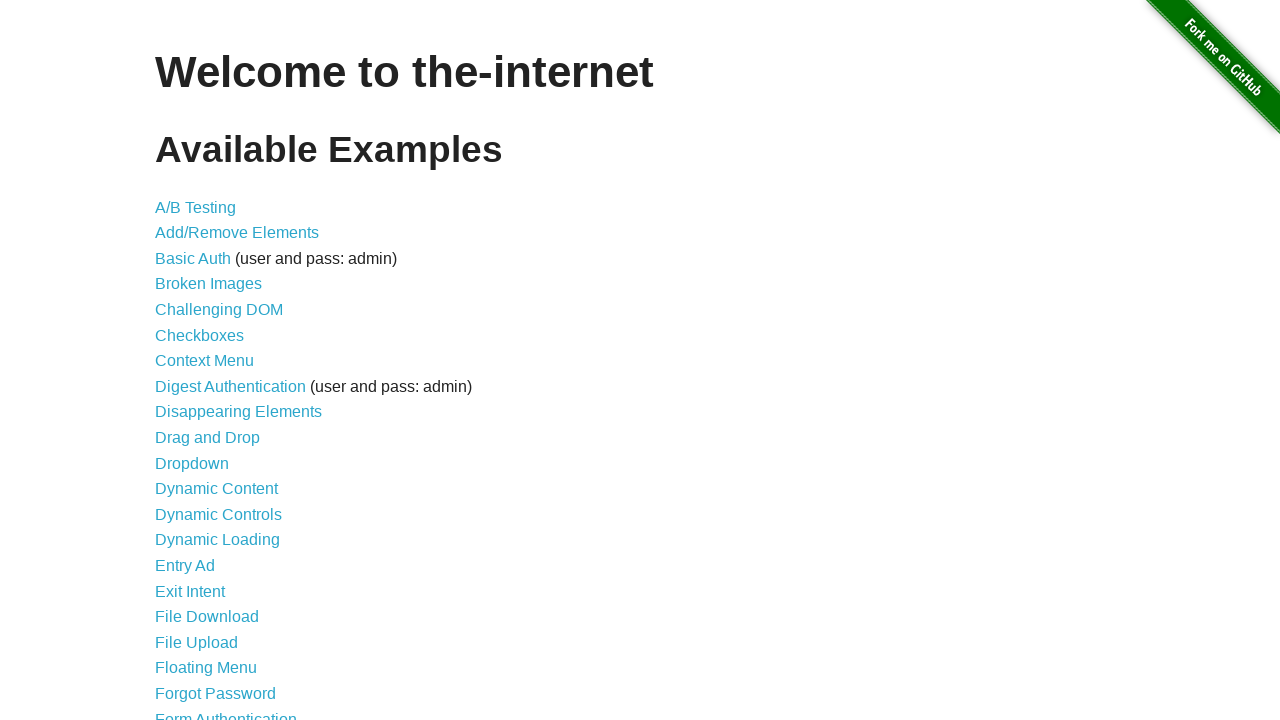

Clicked on Form Authentication link at (226, 712) on xpath=//a[text()='Form Authentication']
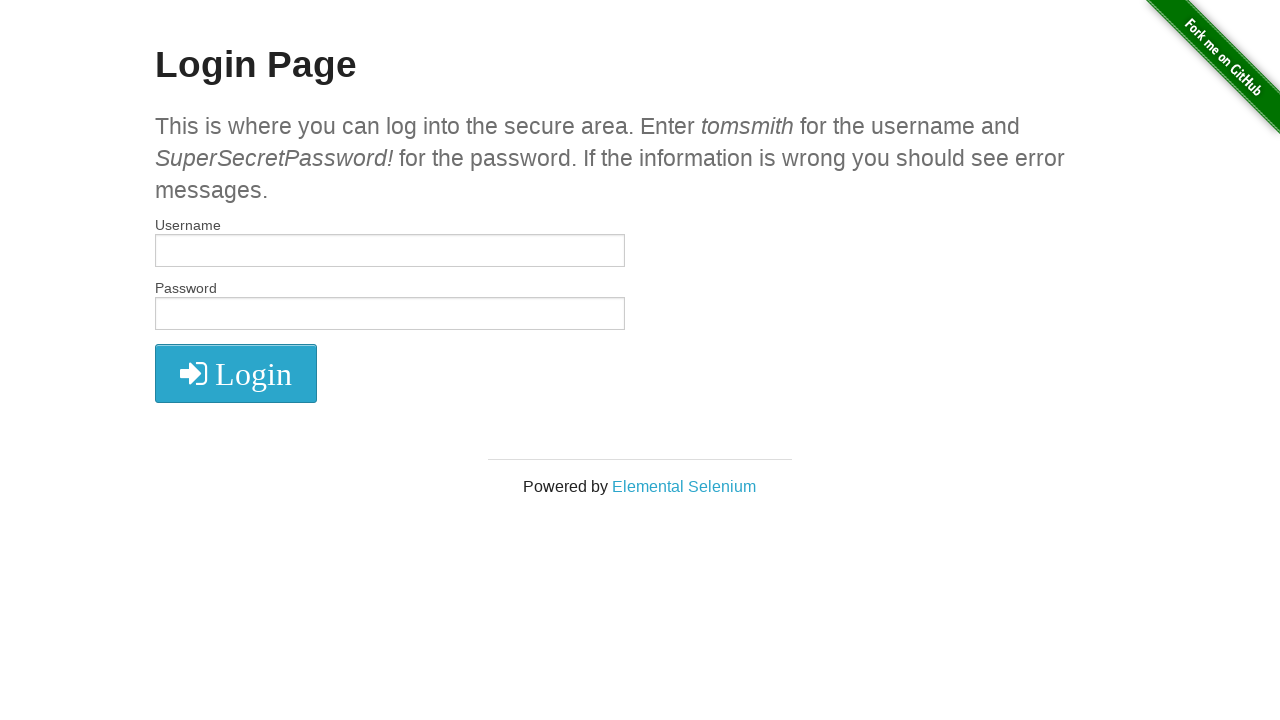

H2 element loaded on Form Authentication page
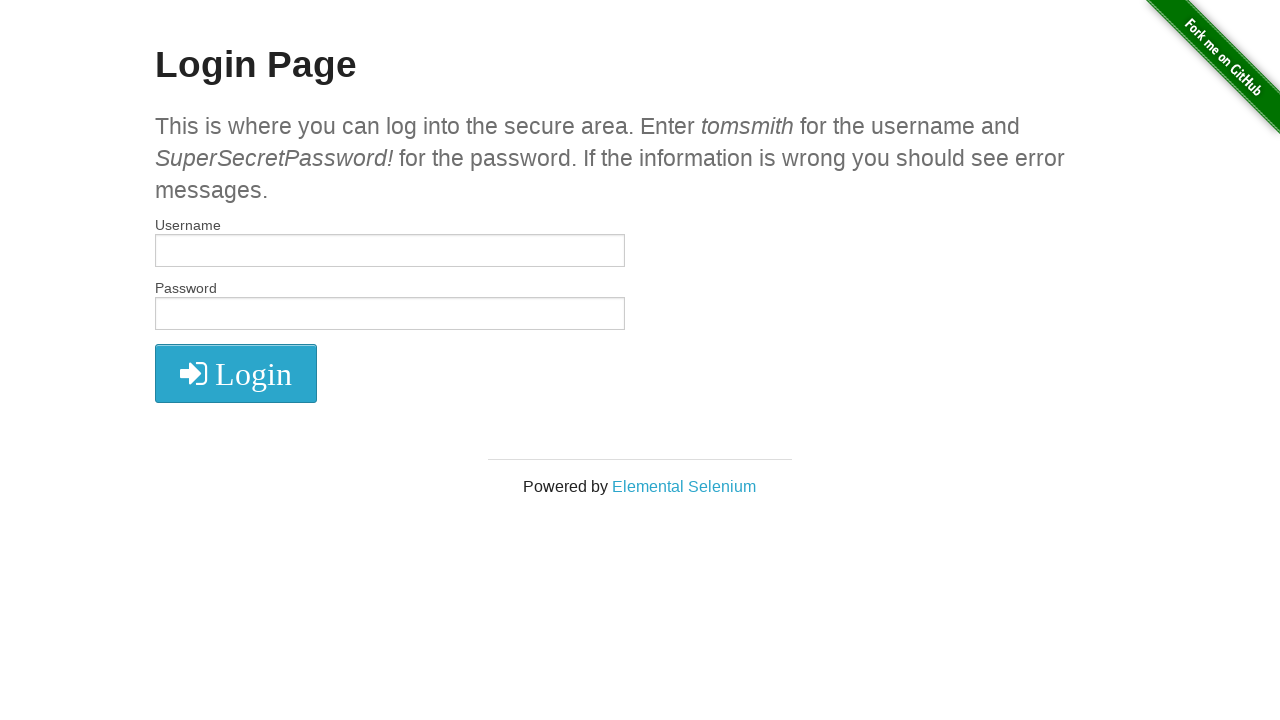

Verified h2 element displays 'Login Page'
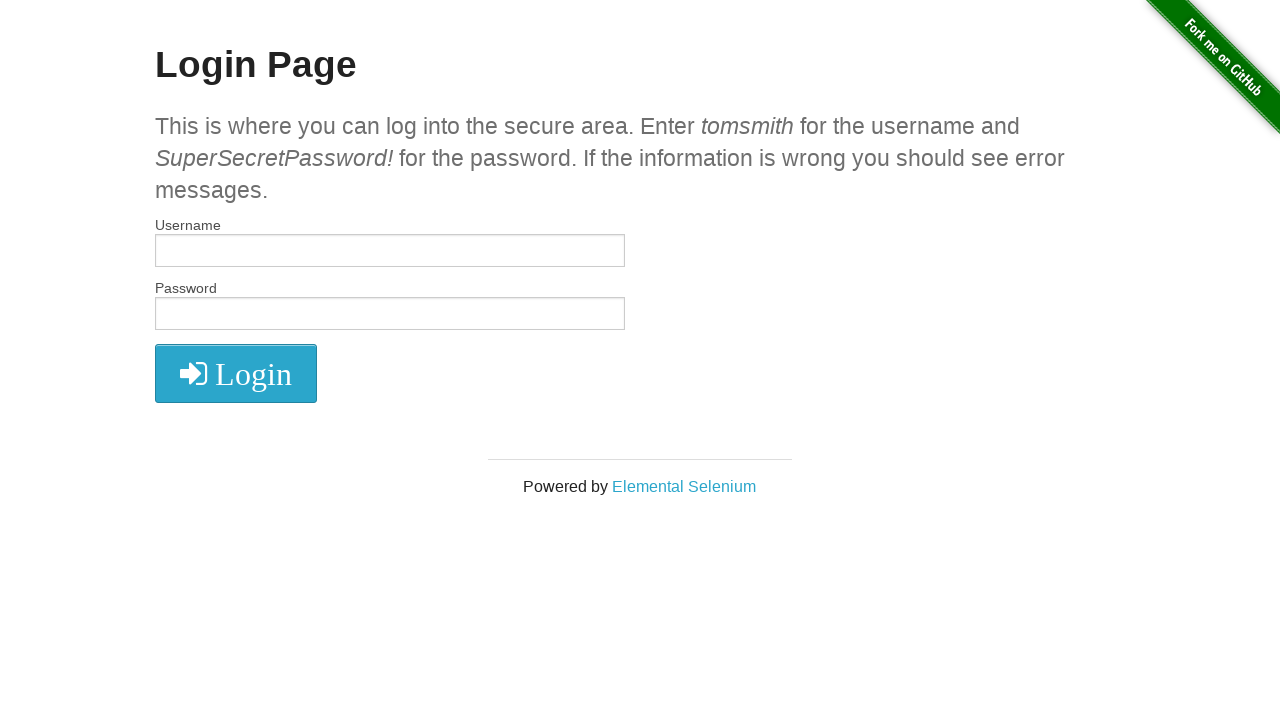

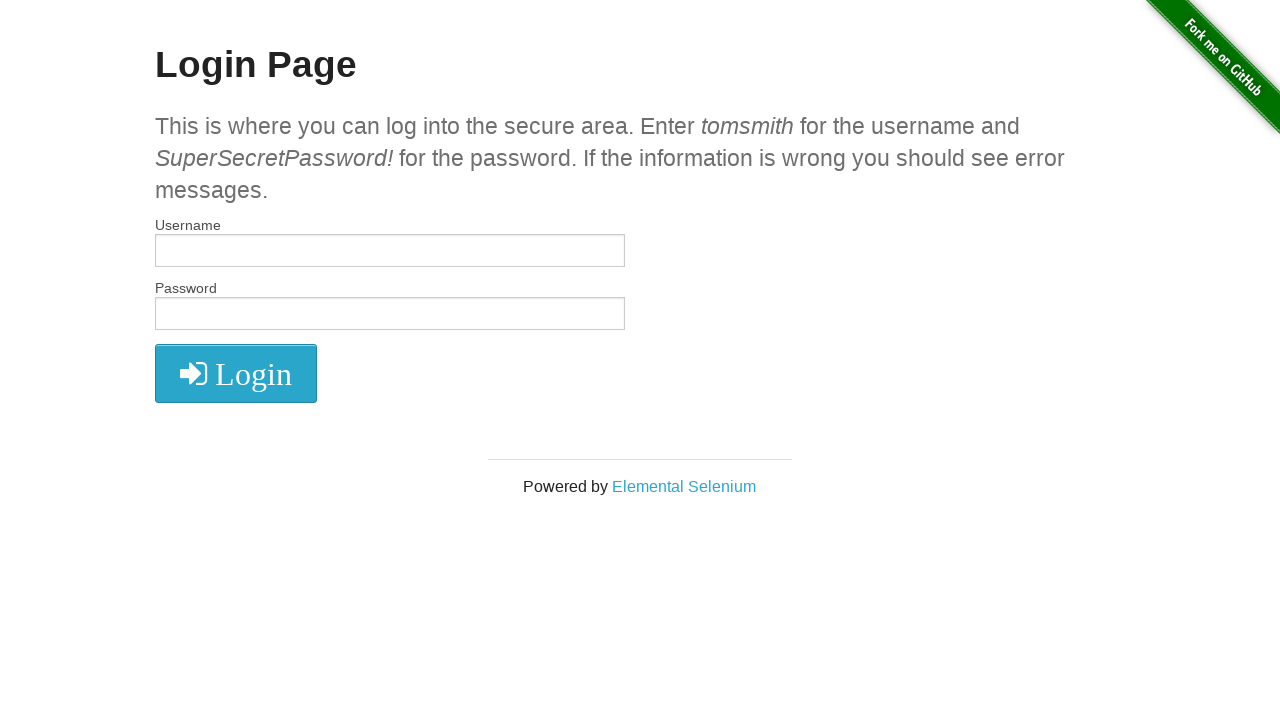